Tests the add/remove elements functionality by clicking the Add Element button to create a delete button, verifying its visibility, then clicking delete to remove it

Starting URL: https://the-internet.herokuapp.com/add_remove_elements/

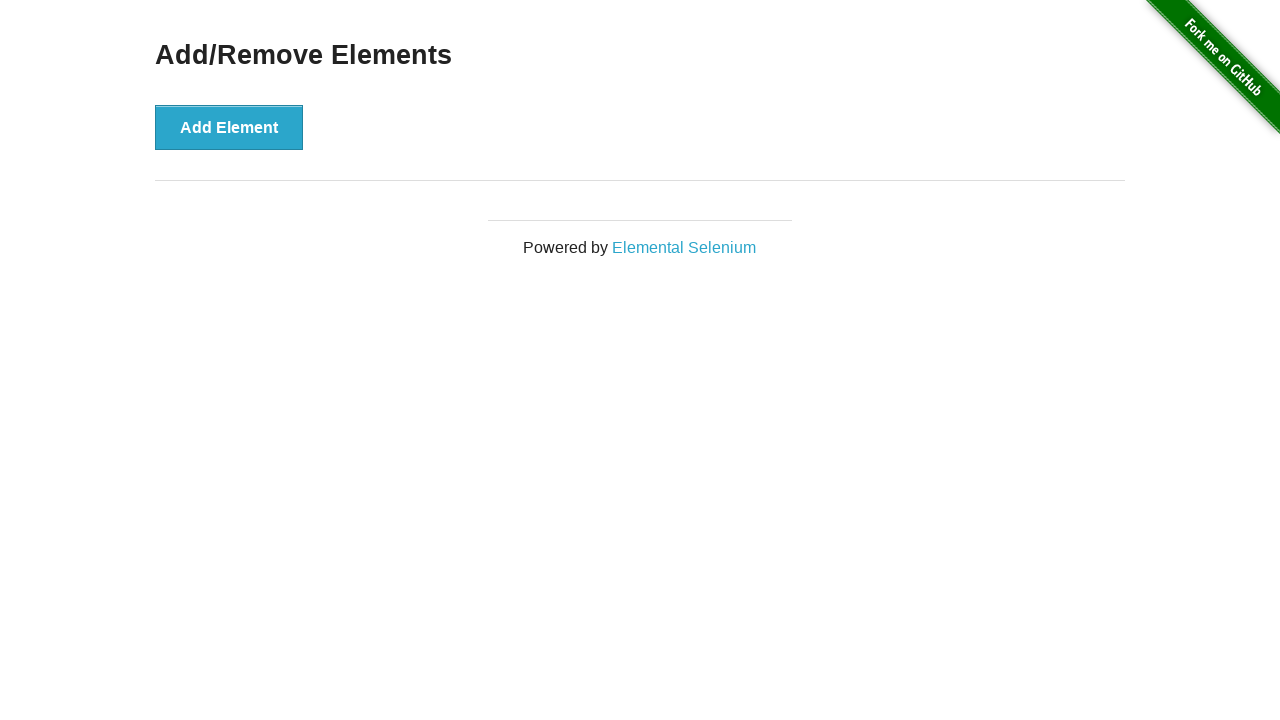

Clicked Add Element button to create a delete button at (229, 127) on button[onclick='addElement()']
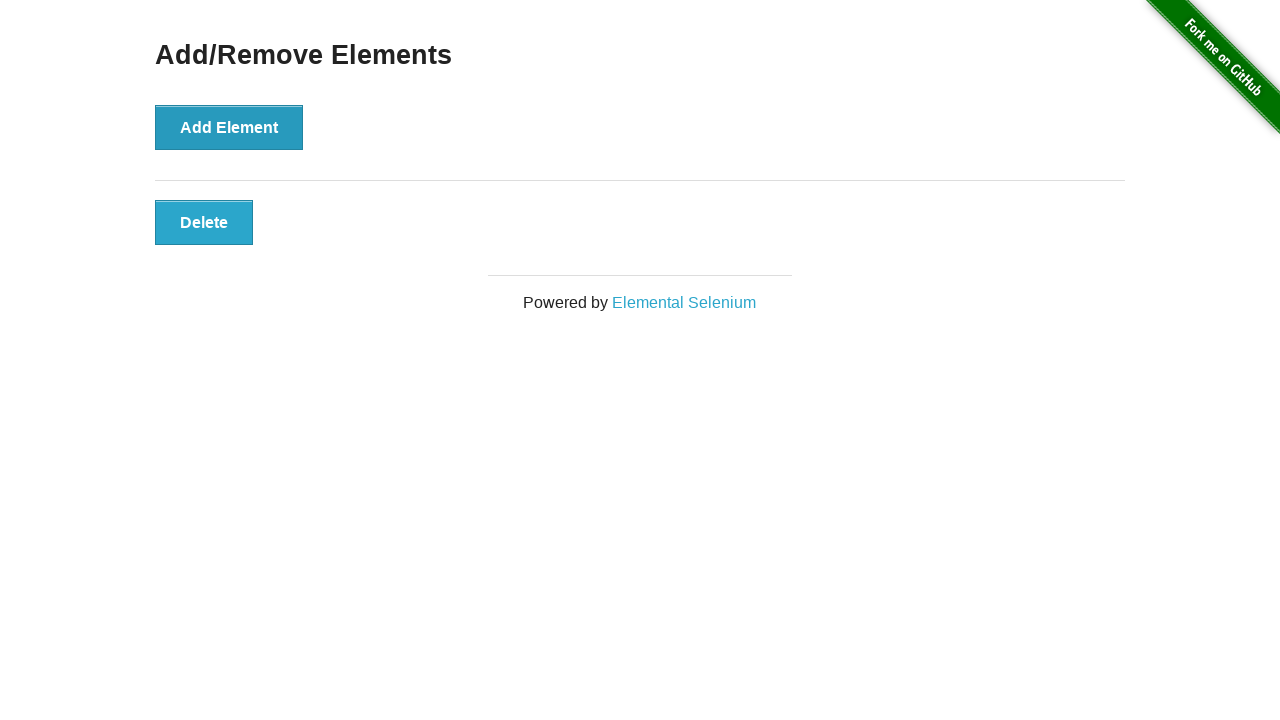

Located the delete button element
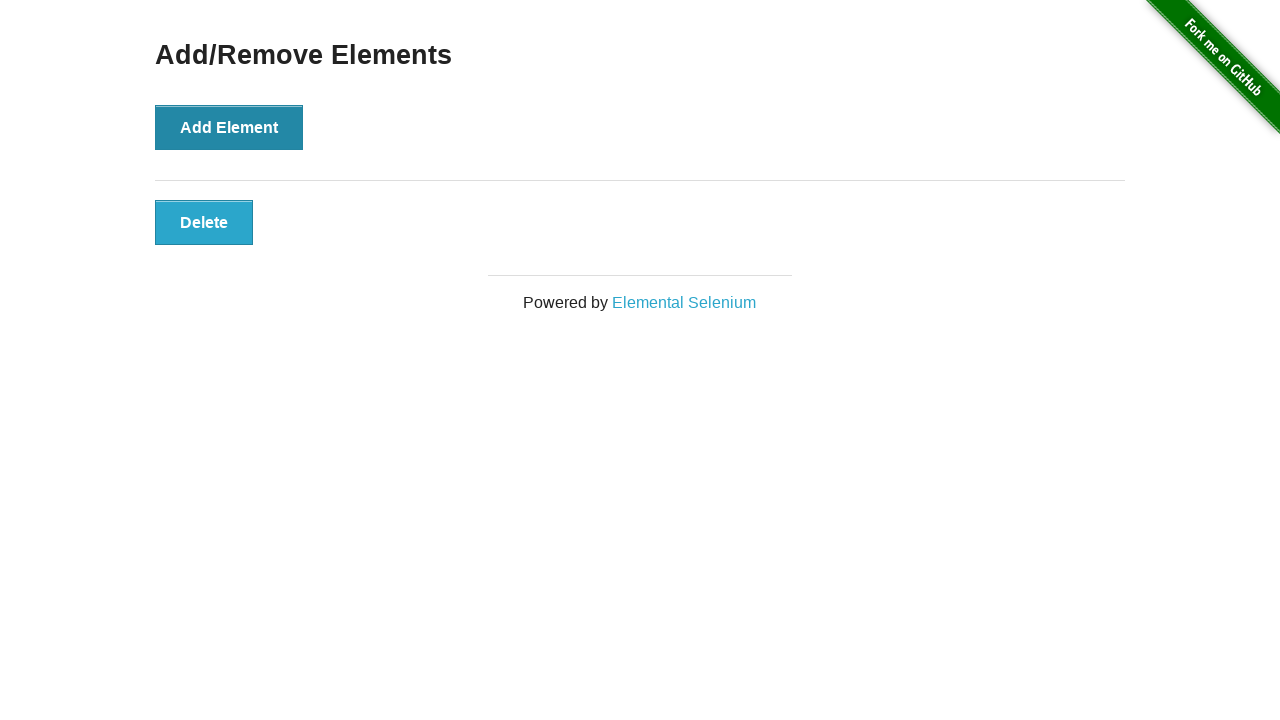

Verified delete button is visible on the page
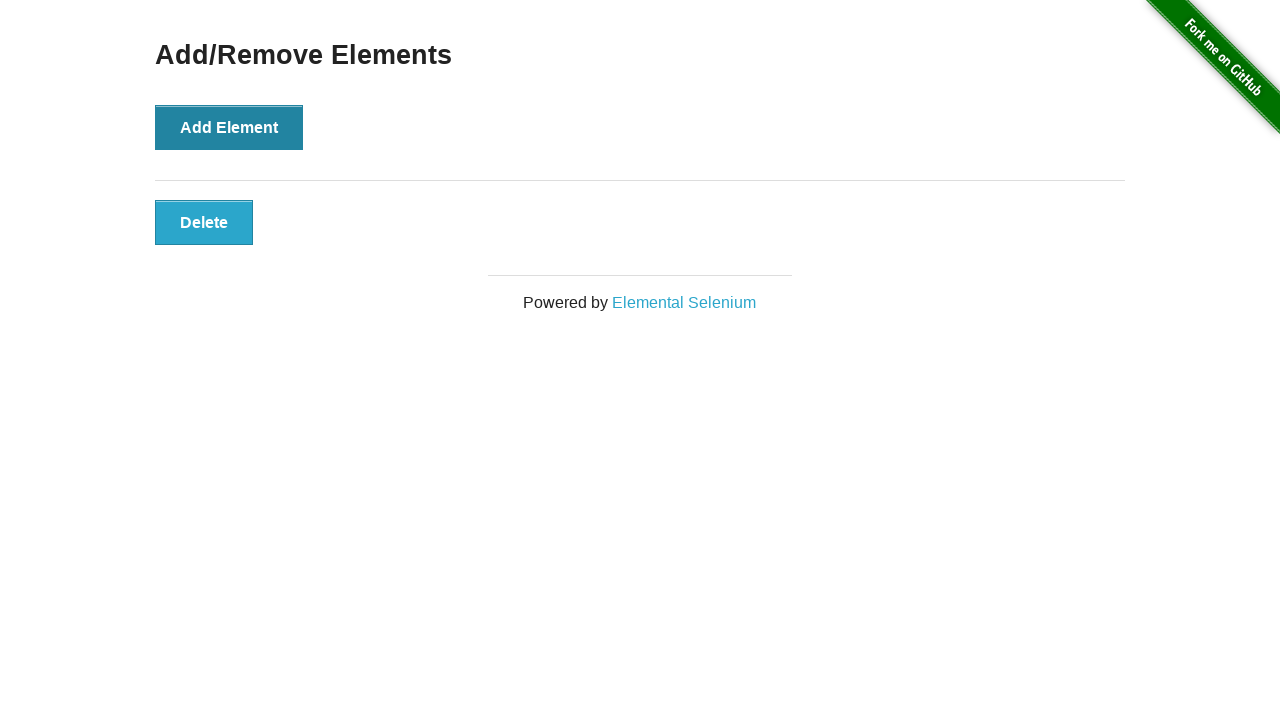

Clicked the delete button to remove the element at (204, 222) on button[onclick='deleteElement()']
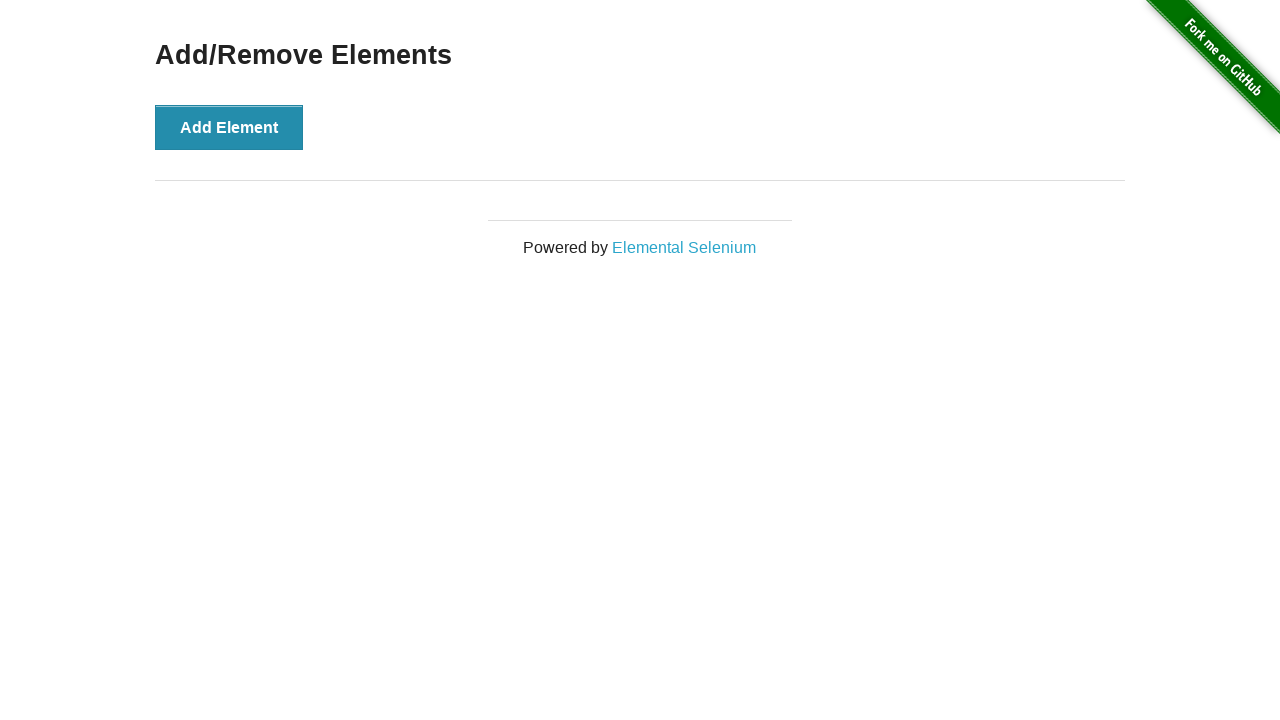

Located the main heading element
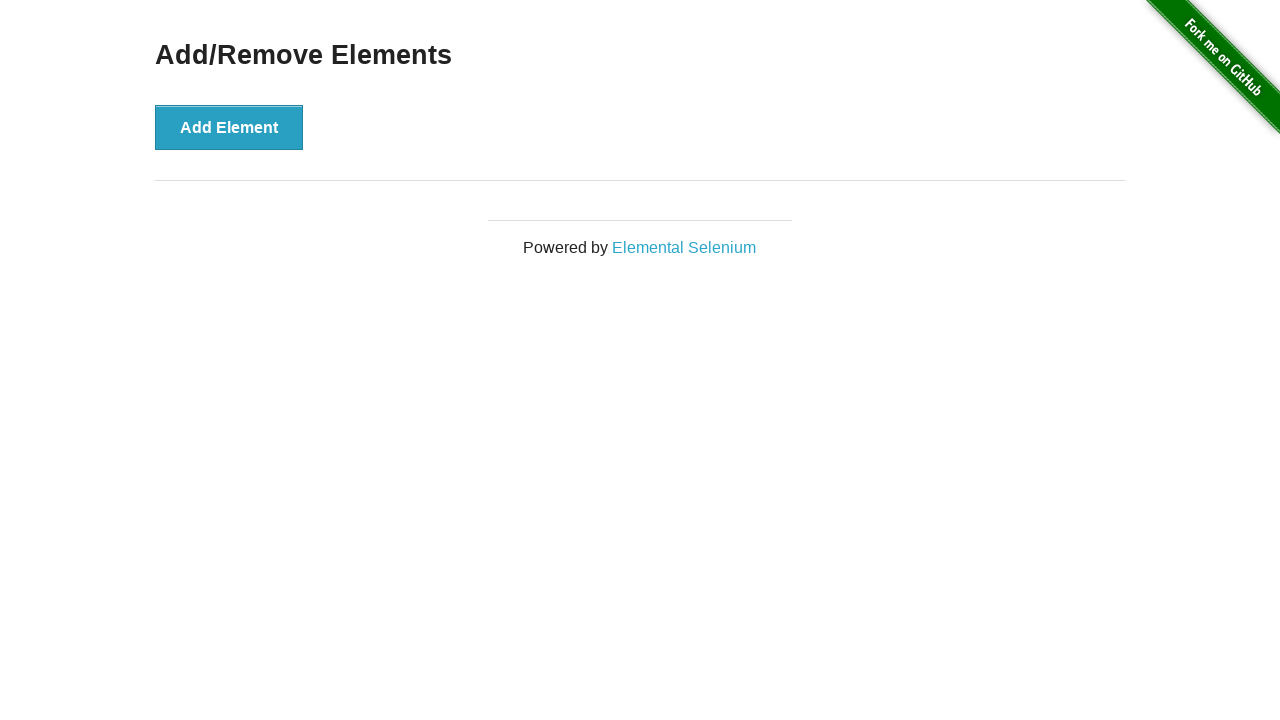

Verified the Add/Remove Elements heading is still visible after deleting the element
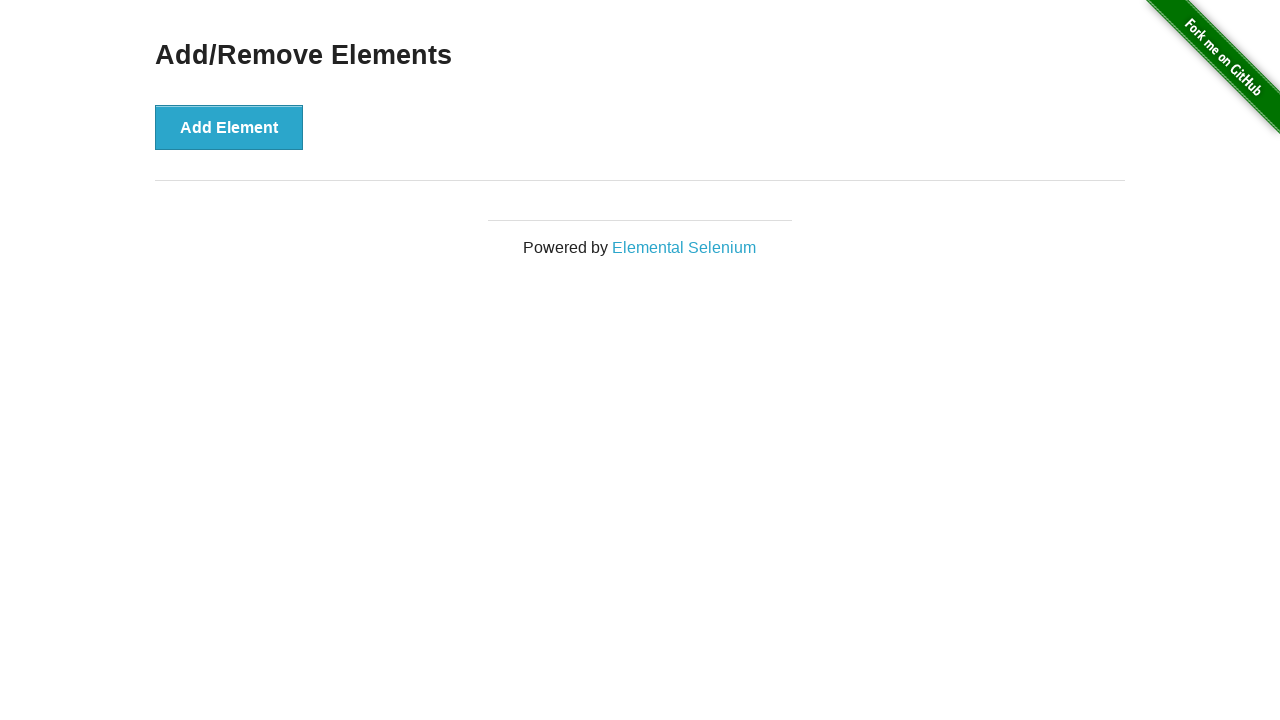

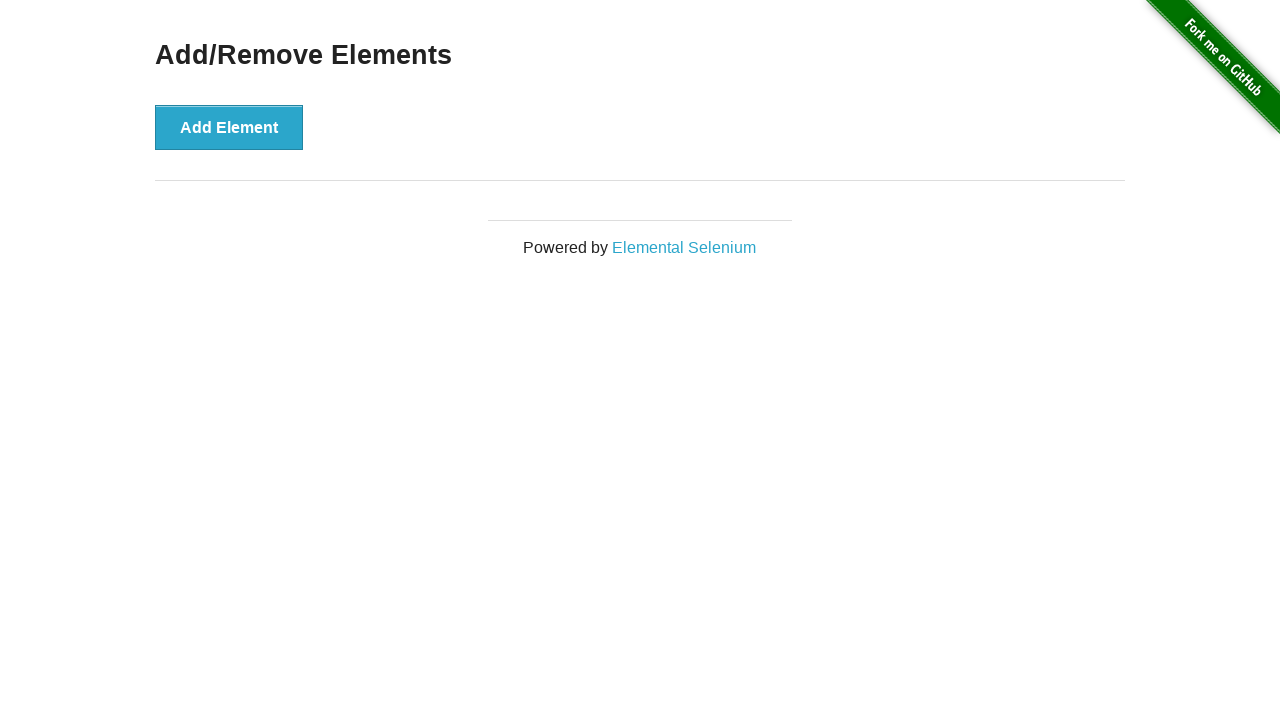